Tests that an unsaved change to an employee's name doesn't persist when switching between employees

Starting URL: https://devmountain-qa.github.io/employee-manager/1.2_Version/index.html

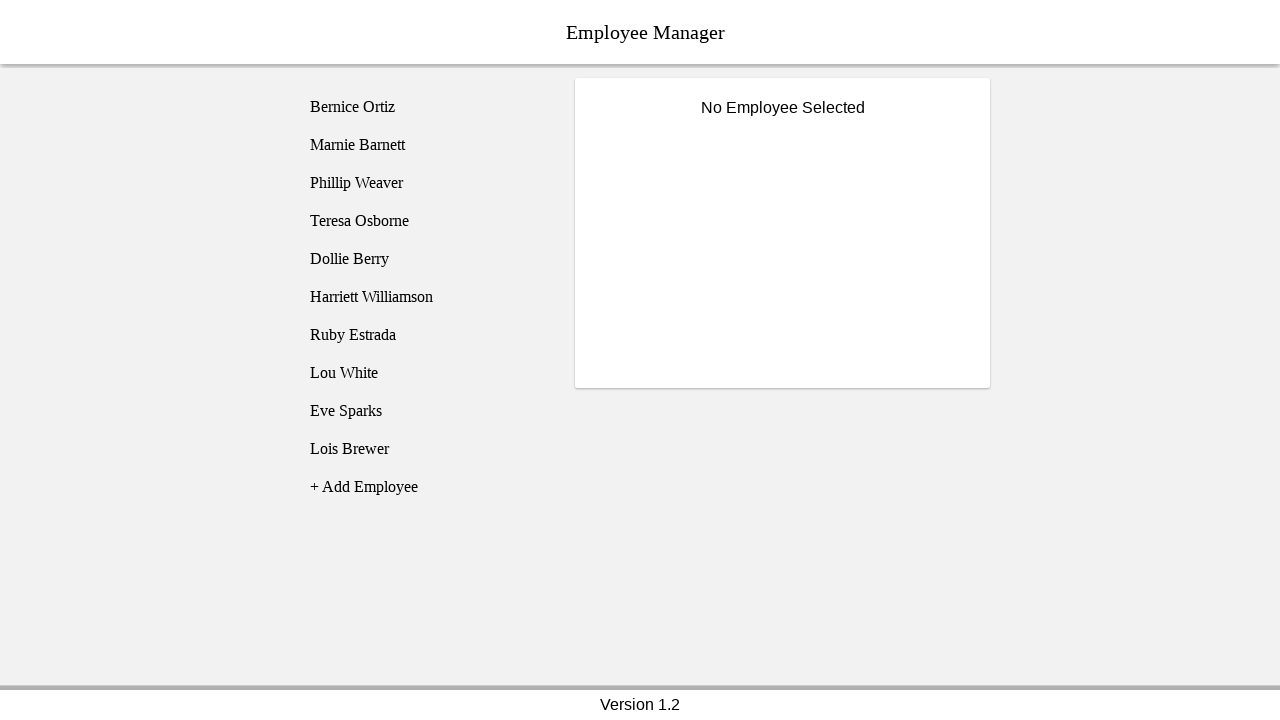

Clicked on Bernice Ortiz employee at (425, 107) on [name='employee1']
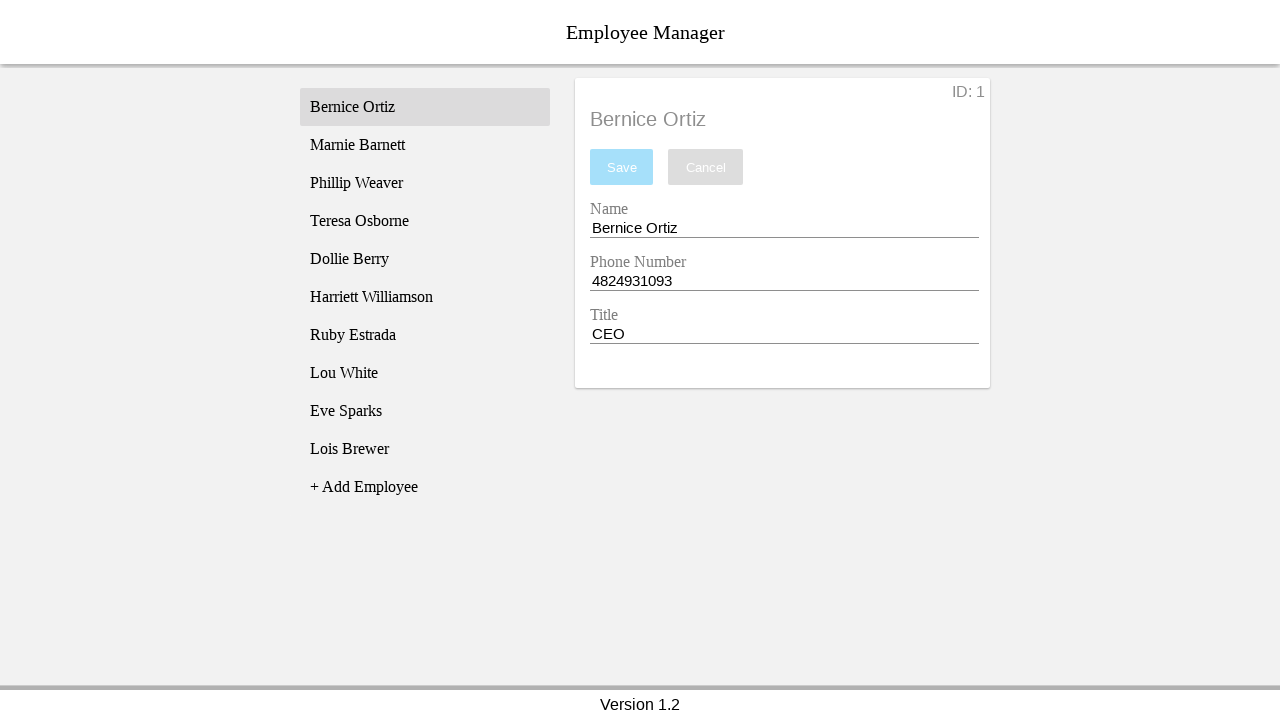

Name input field became visible
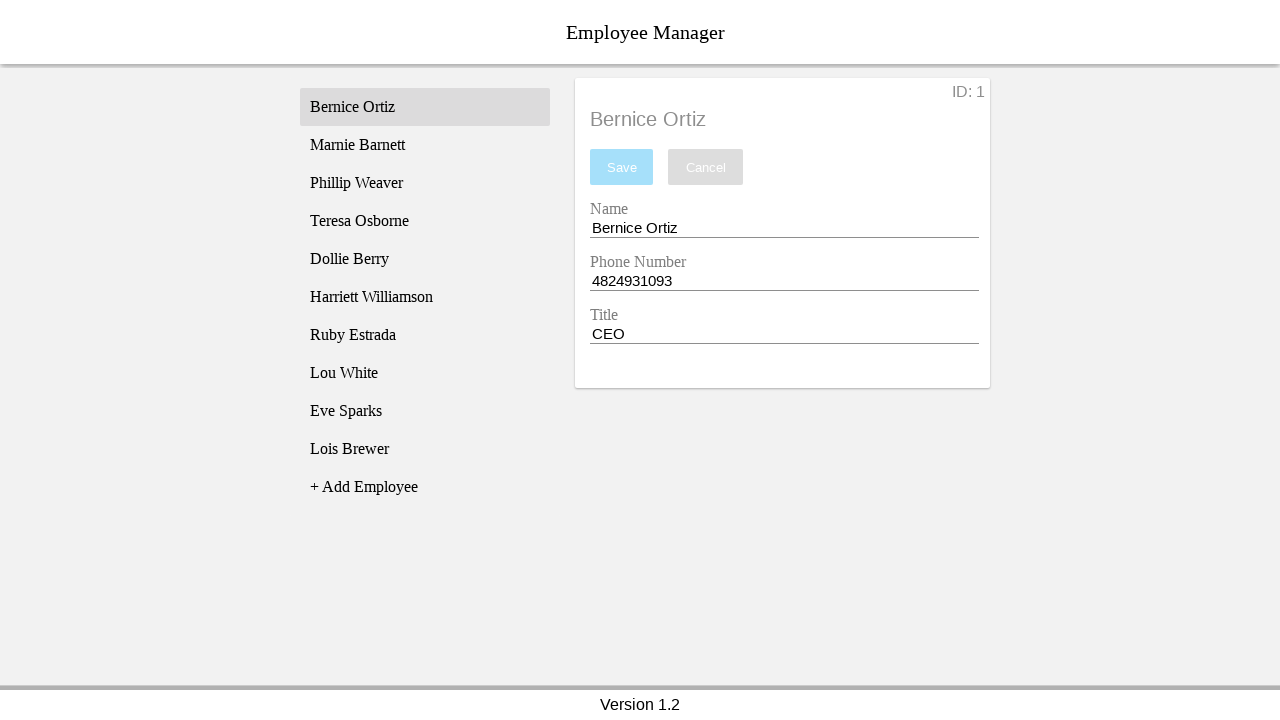

Entered 'Test Name' in the name field without saving on [name='nameEntry']
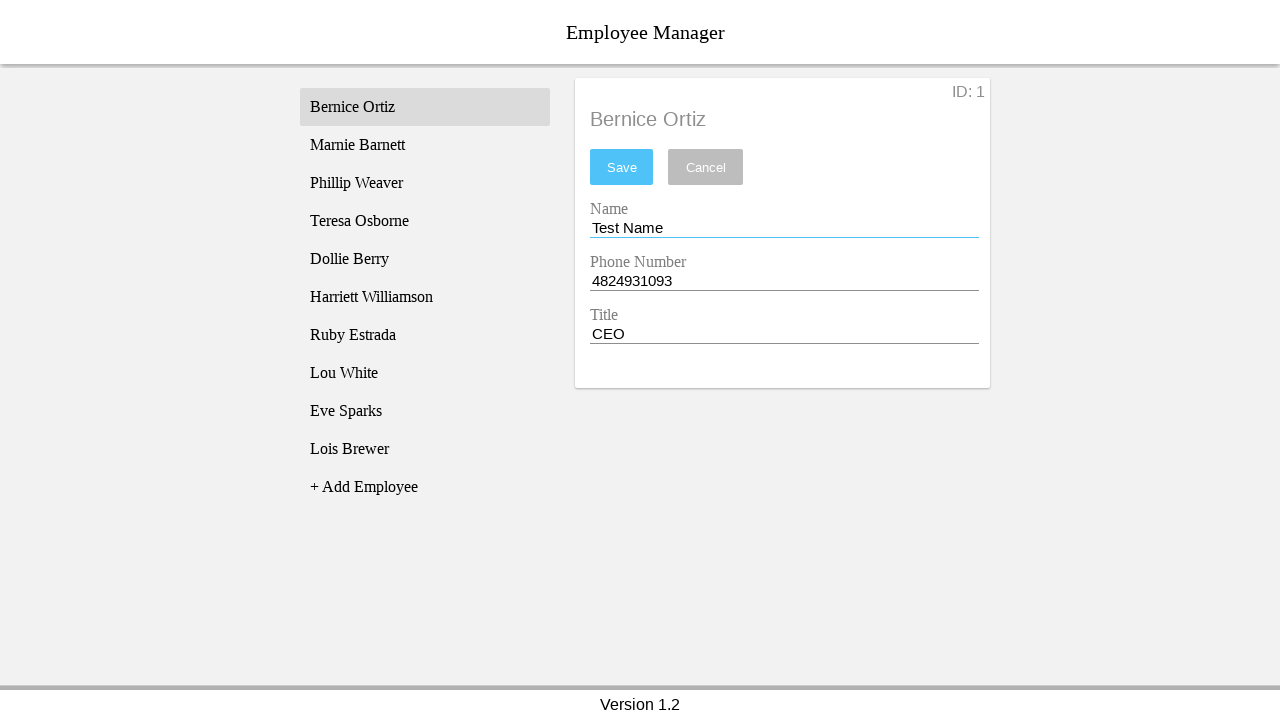

Clicked on Phillip Weaver employee to switch employees at (425, 183) on [name='employee3']
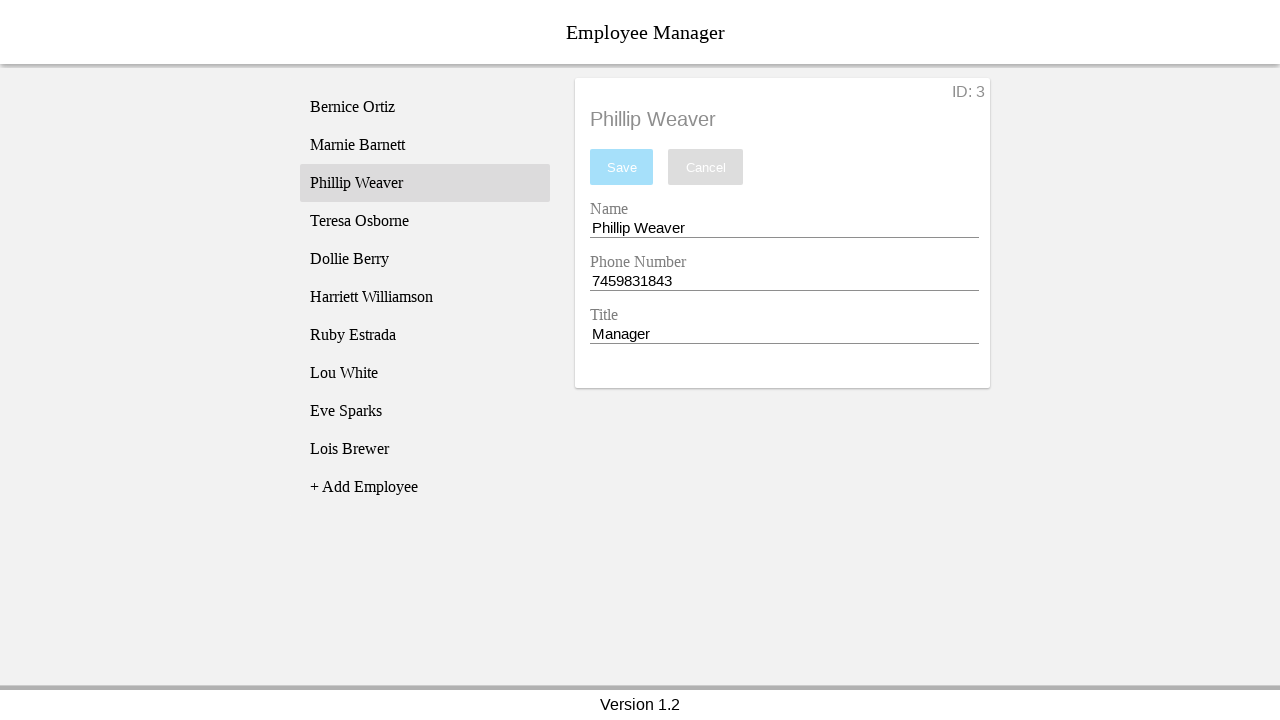

Phillip Weaver's information loaded and displayed
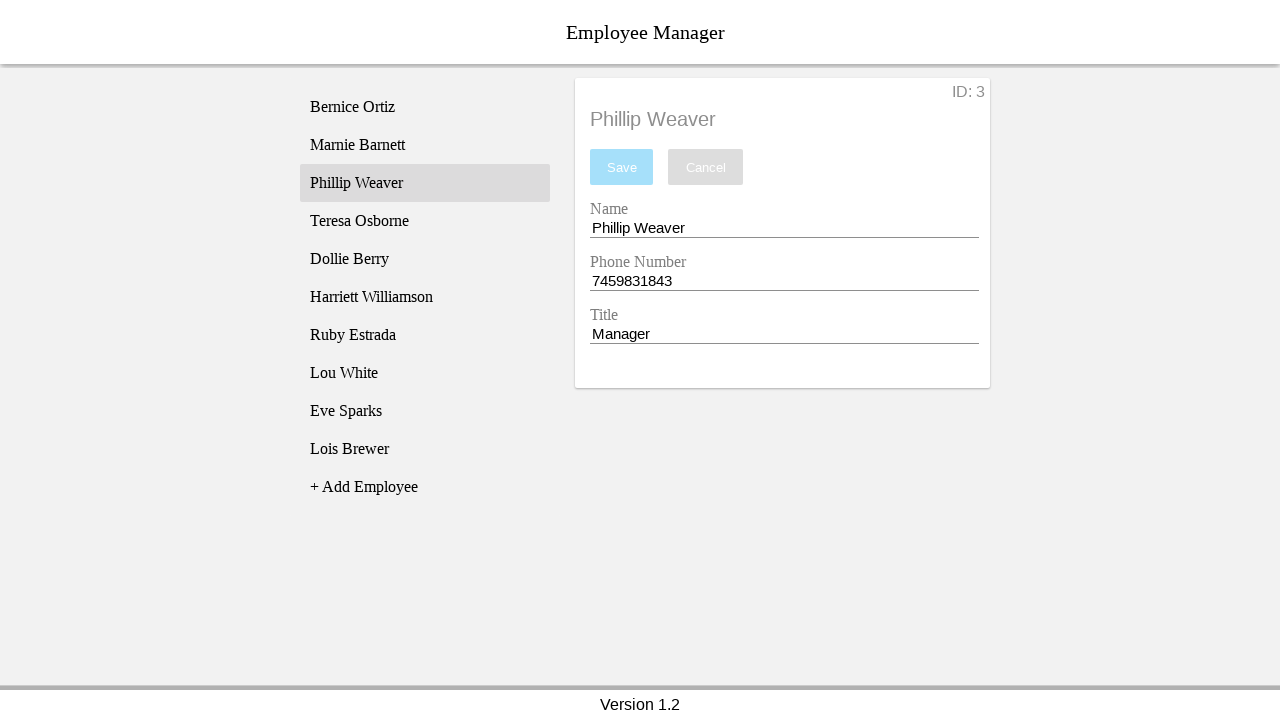

Clicked back on Bernice Ortiz employee at (425, 107) on [name='employee1']
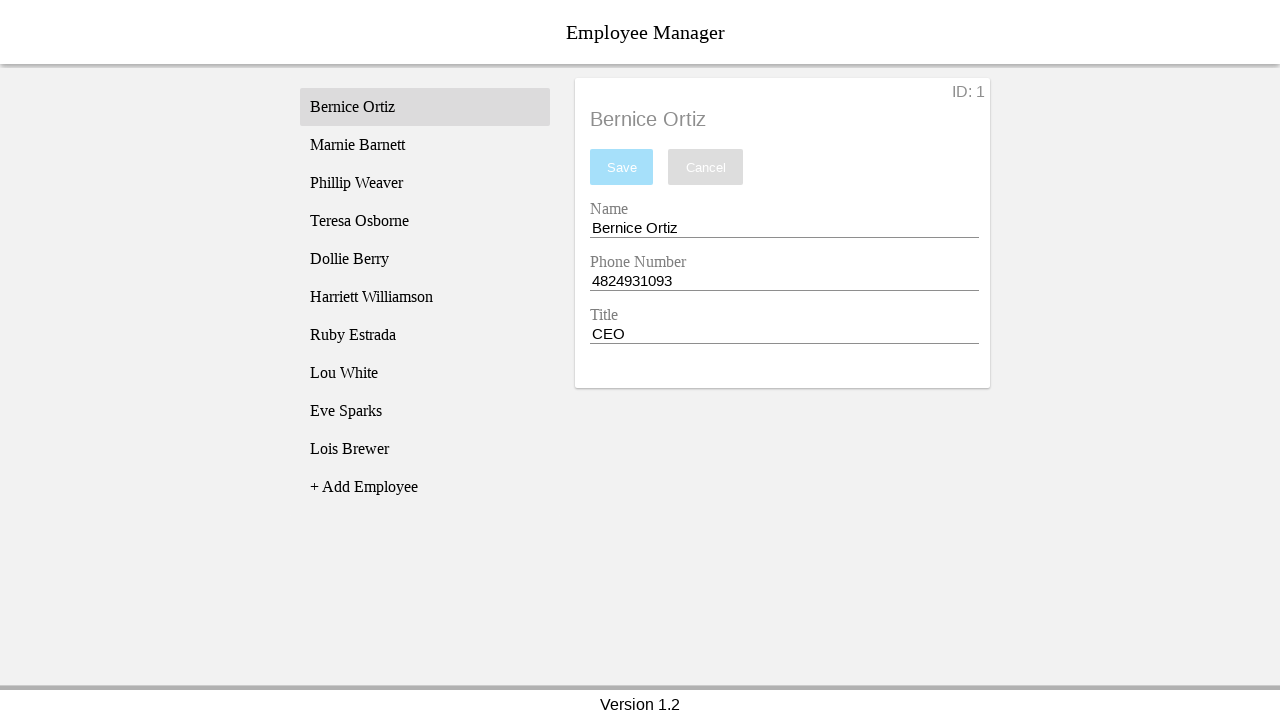

Bernice's information loaded - verifying unsaved change did not persist
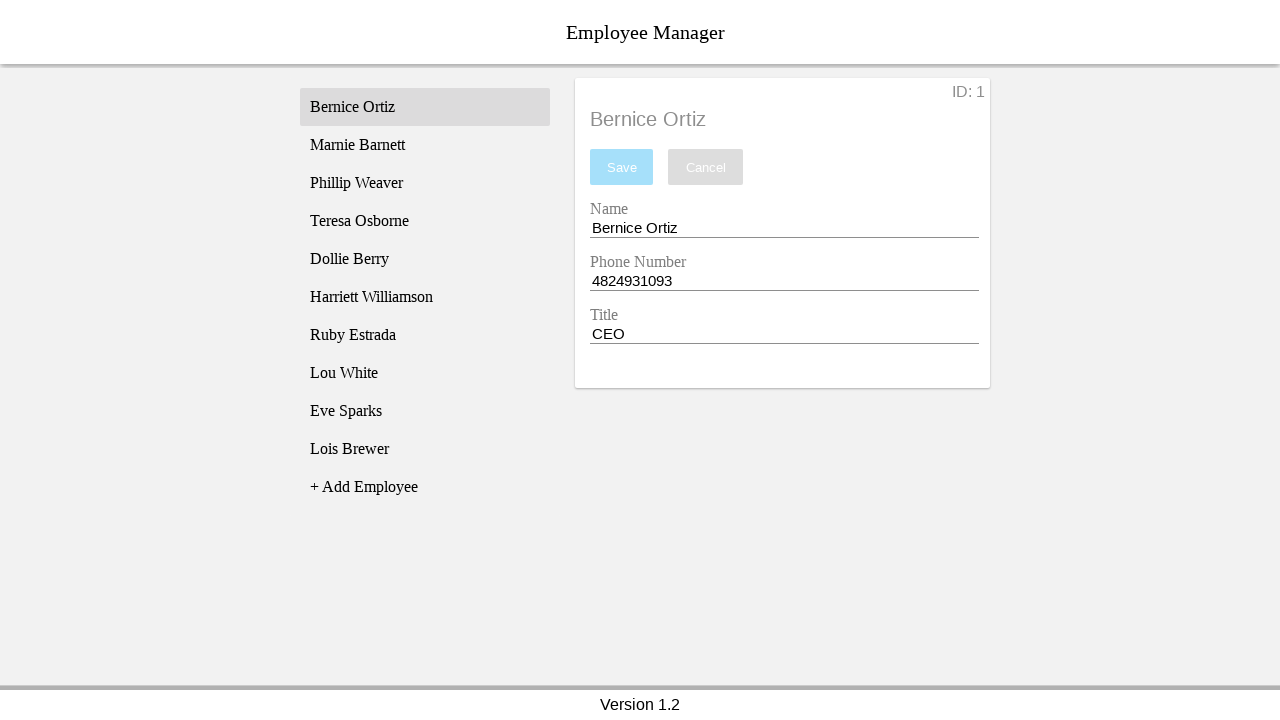

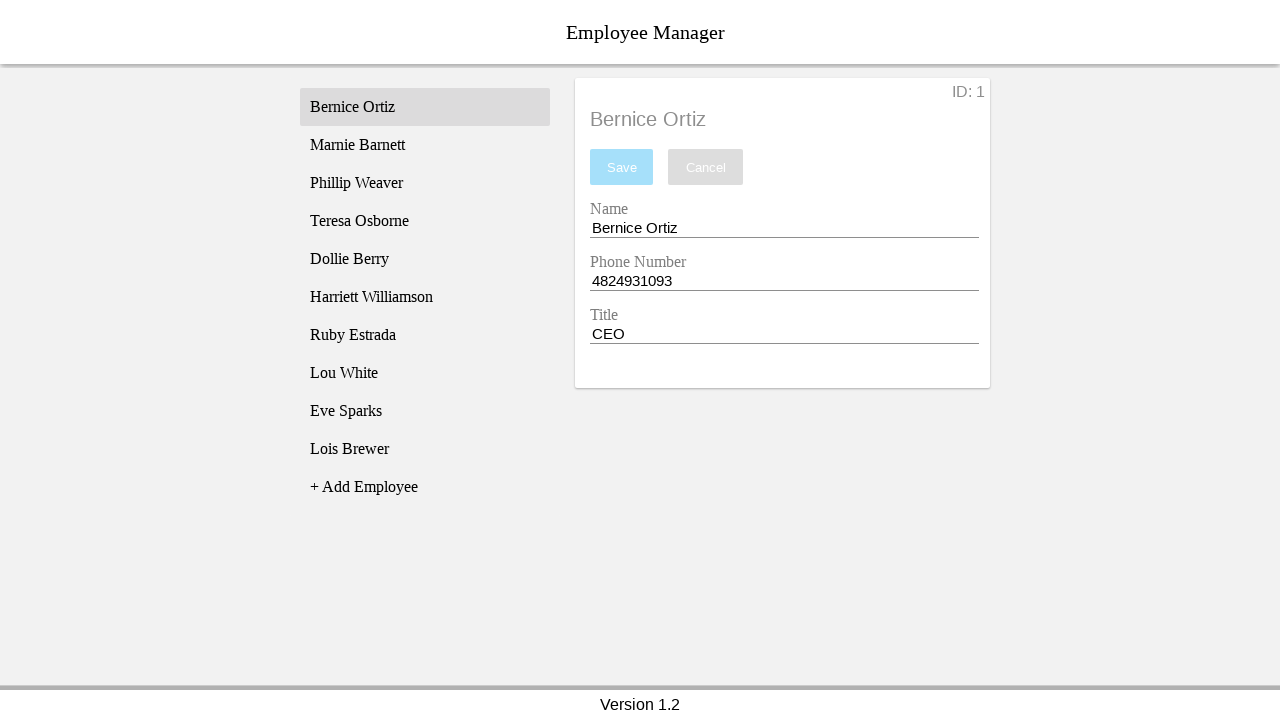